Clicks on the letter M link and verifies the languages list loads (additional test from data provider)

Starting URL: https://www.99-bottles-of-beer.net/abc.html

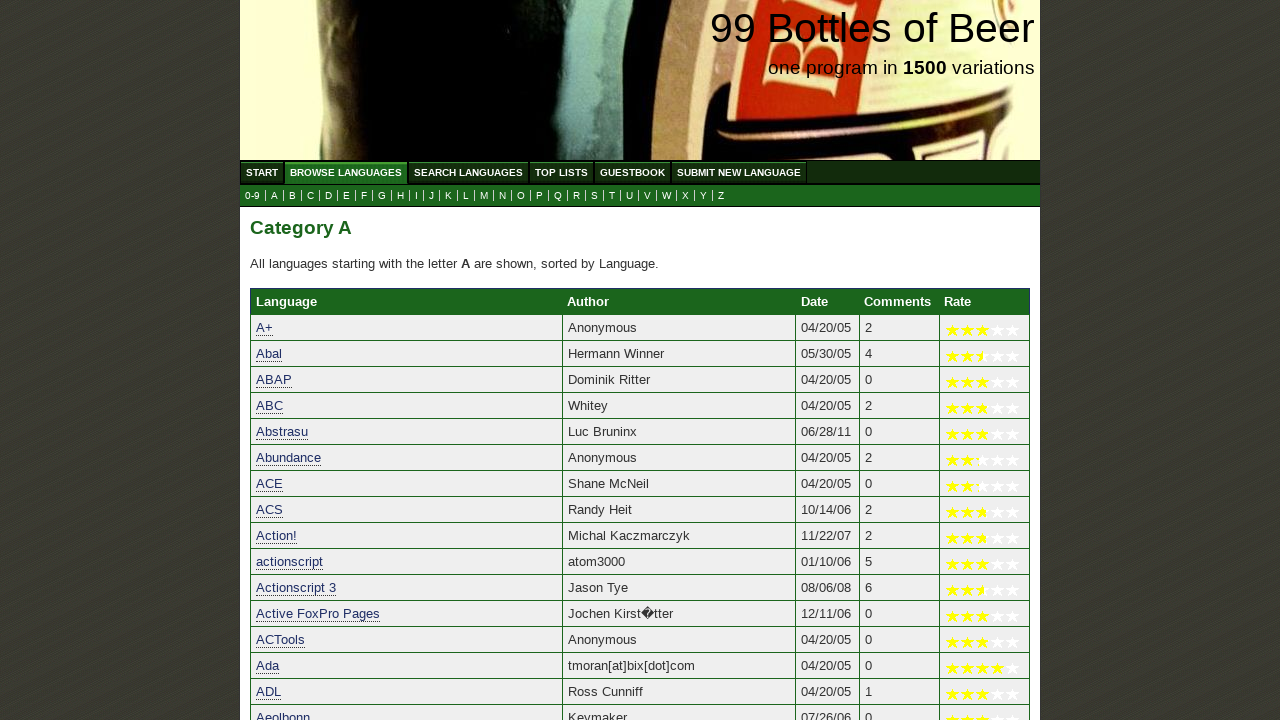

Clicked on letter M link at (484, 196) on a[href='m.html']
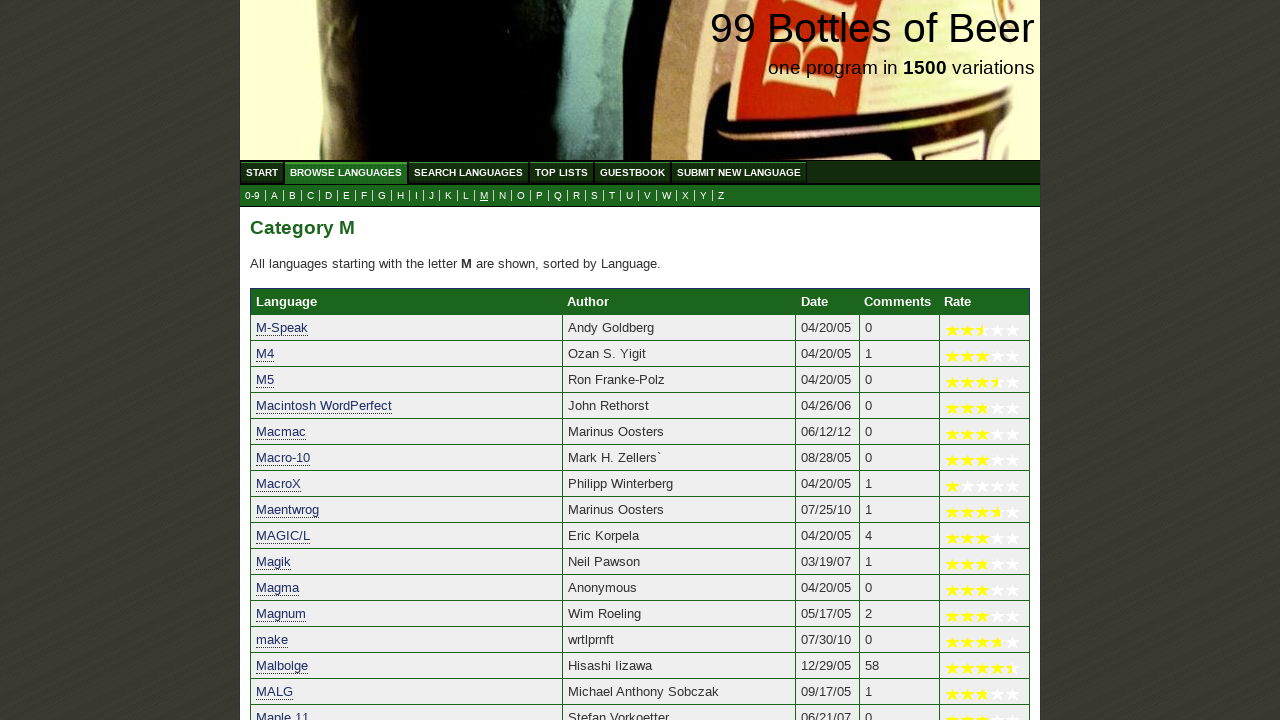

Languages list loaded for letter M
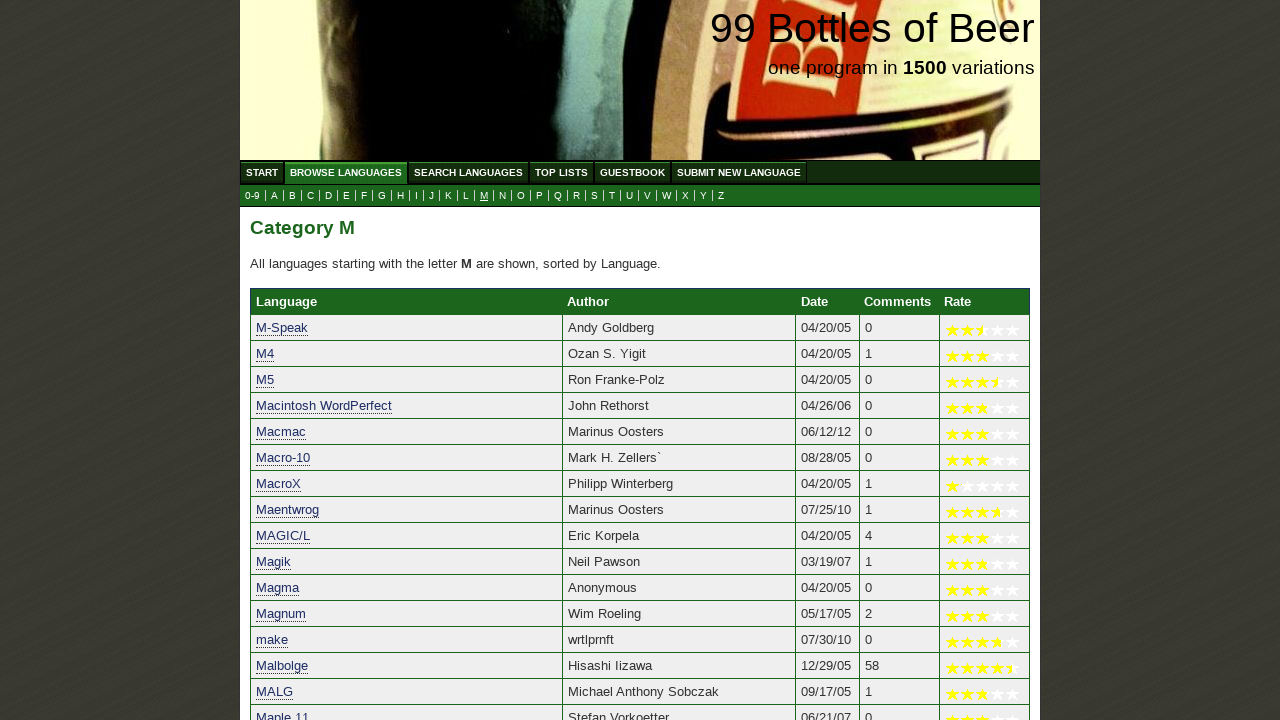

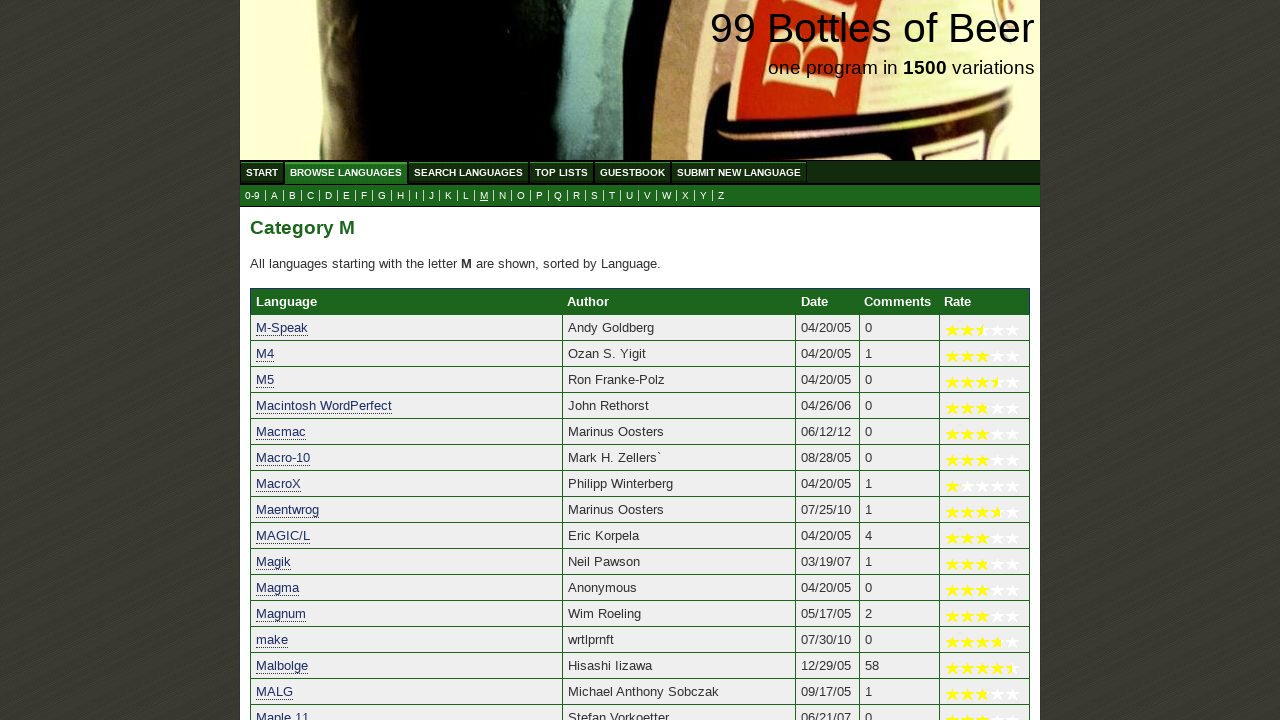